Tests finding and clicking a button element on the Selenium demo form

Starting URL: https://www.selenium.dev/selenium/web/web-form.html

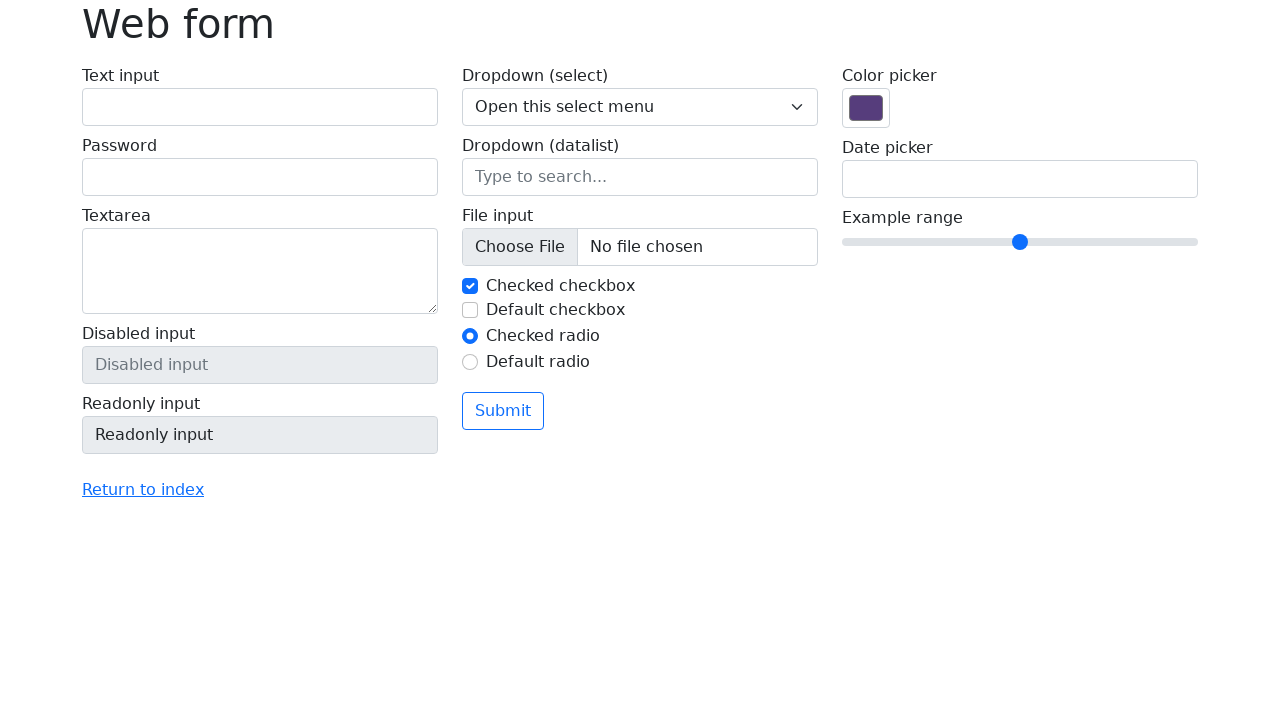

Clicked the submit button on the Selenium demo form at (503, 411) on .btn
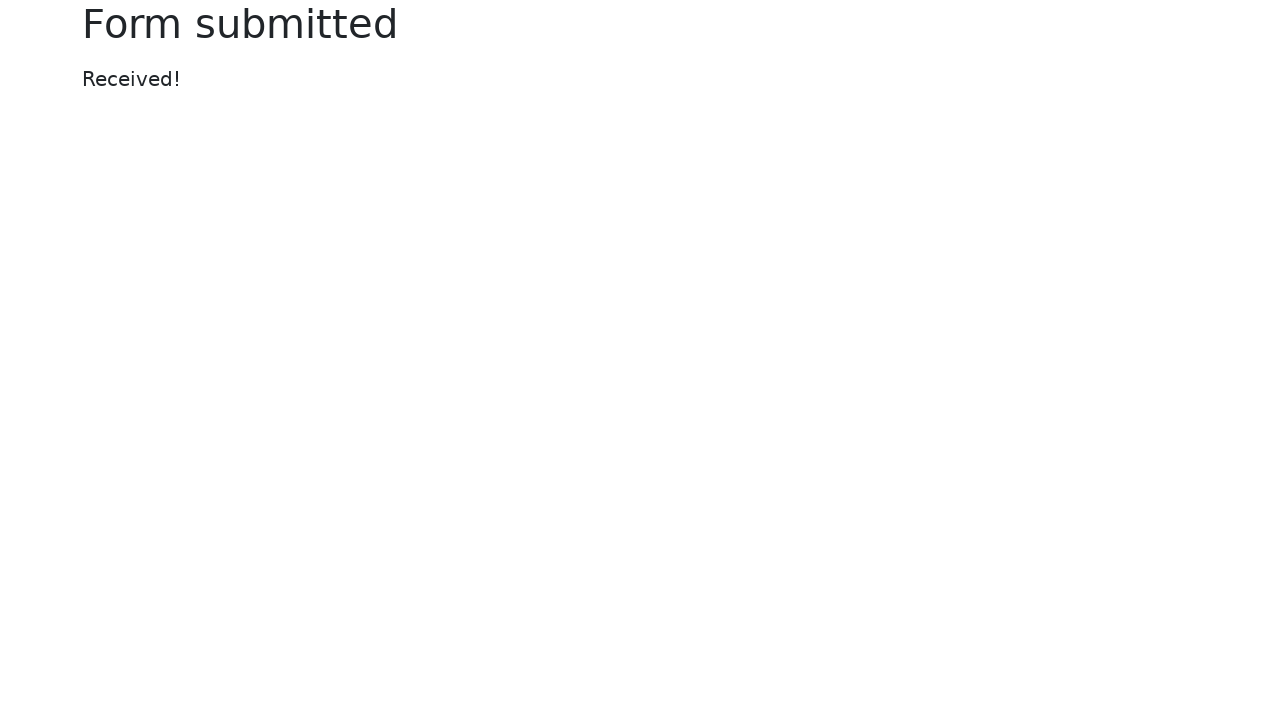

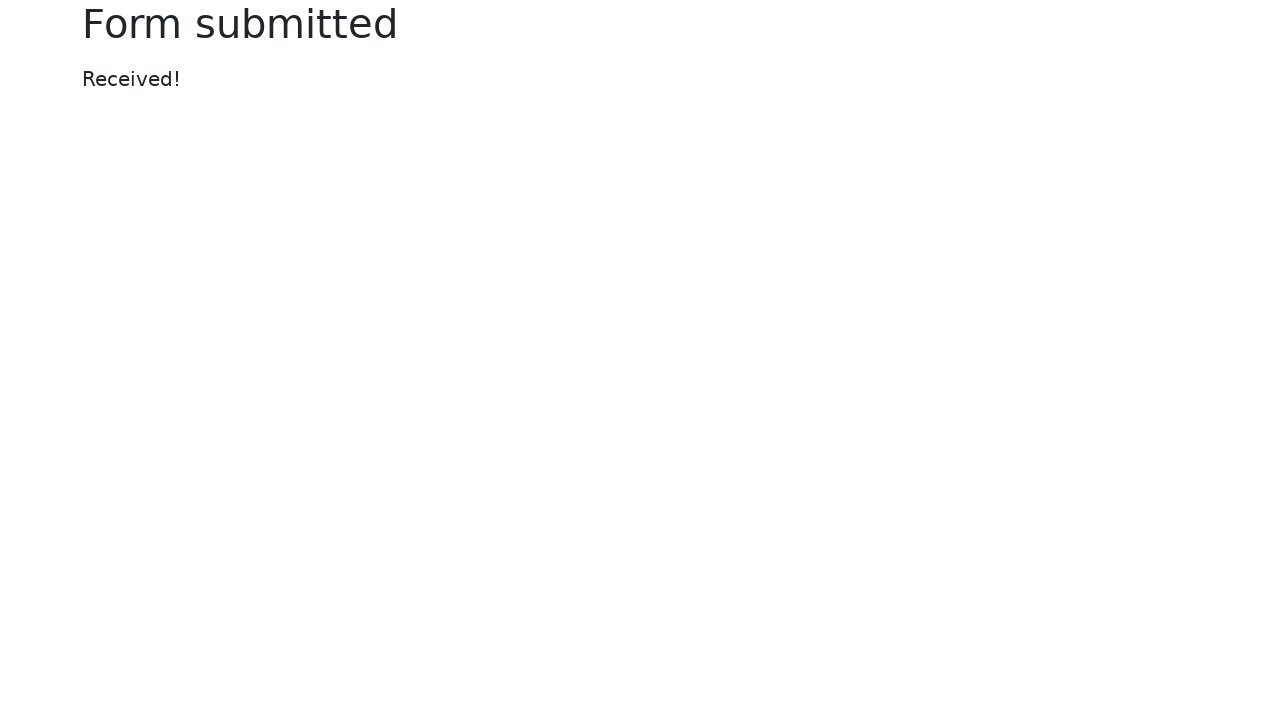